Tests file download functionality by navigating to a file download page and clicking the download button to initiate a file download.

Starting URL: https://www.leafground.com/file.xhtml

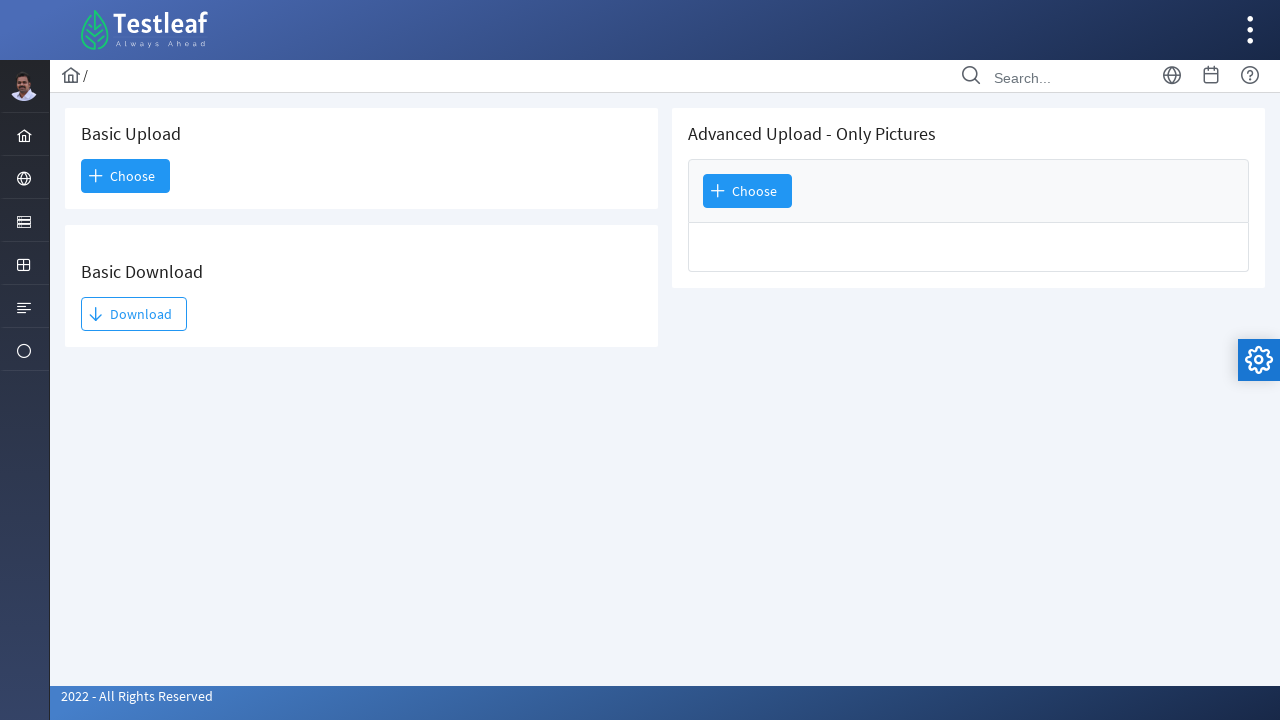

Clicked the Download button to initiate file download at (134, 314) on xpath=//span[text()='Download']
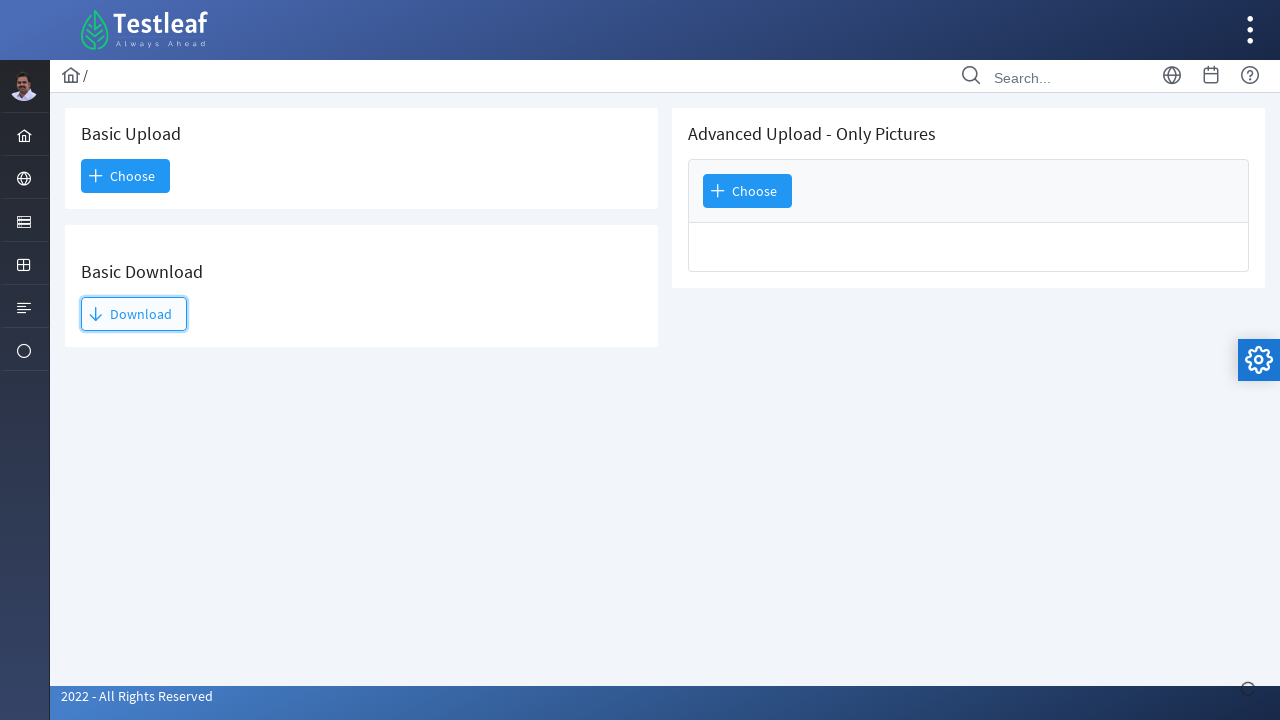

Waited 2 seconds for download to complete
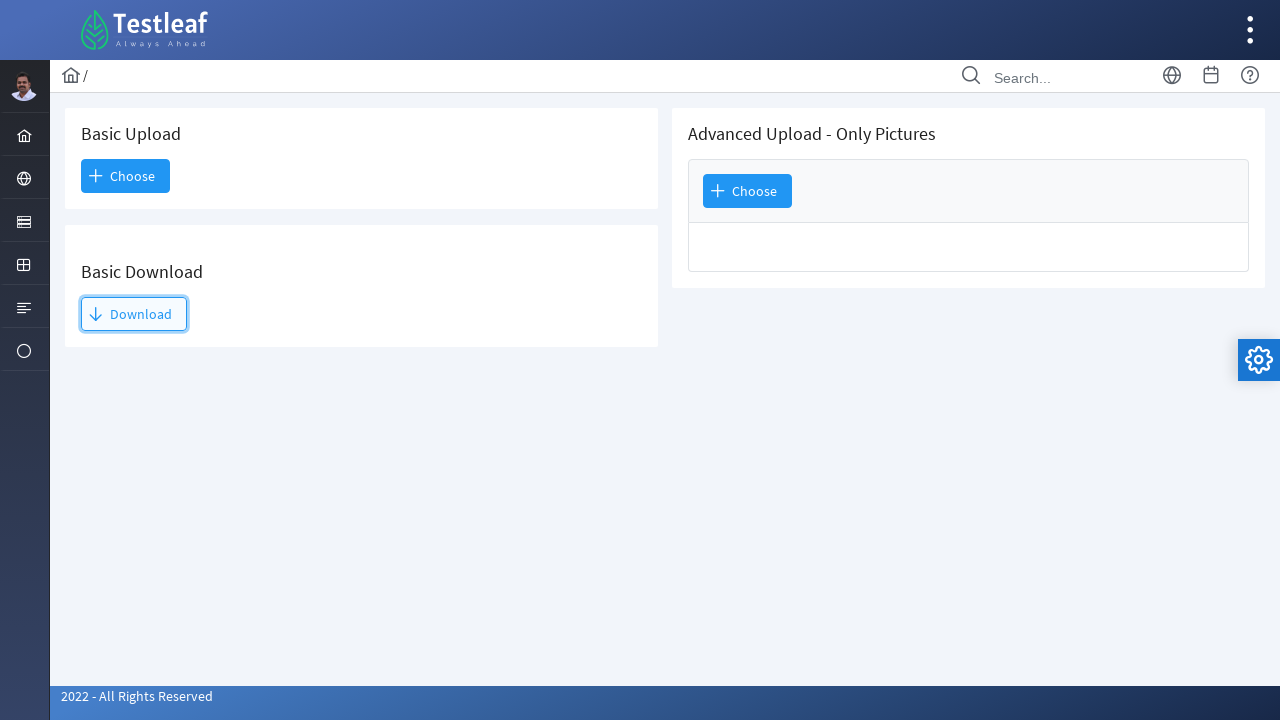

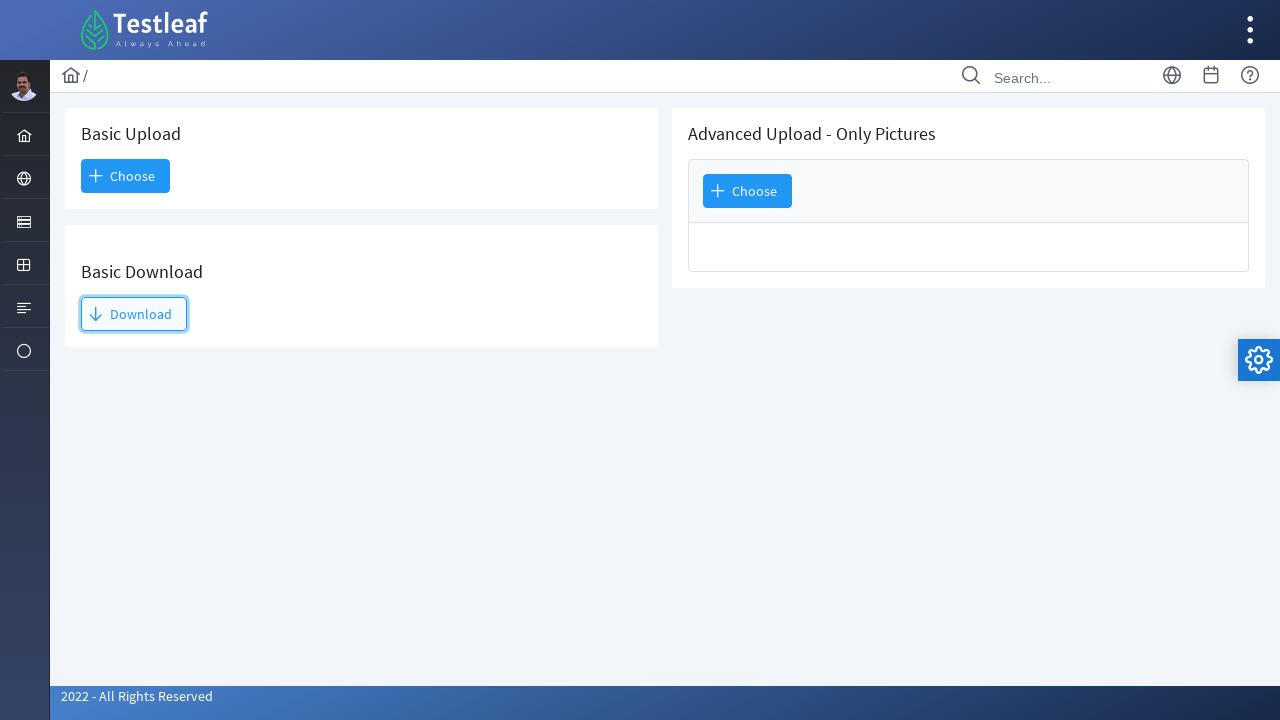